Tests navigation from the homepage to the Ask HN section by clicking the 'ask' link.

Starting URL: https://news.ycombinator.com/

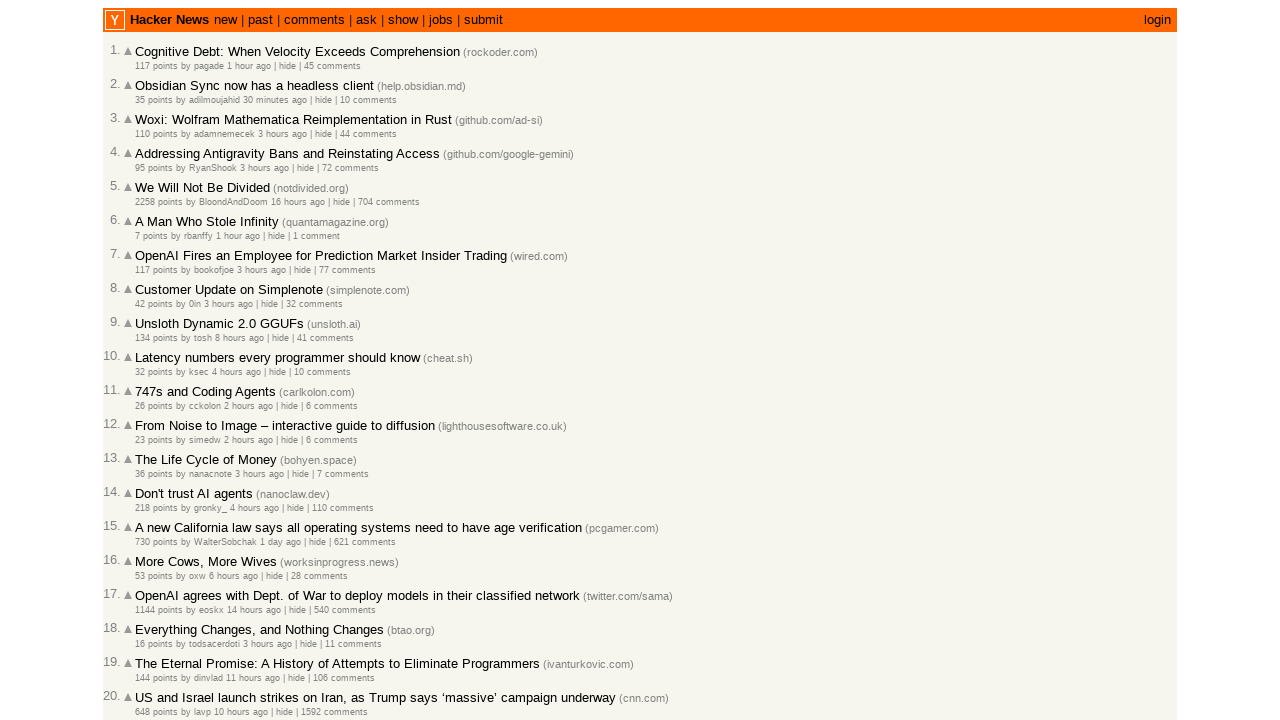

Clicked the 'ask' link on the homepage at (366, 20) on a:has-text('ask')
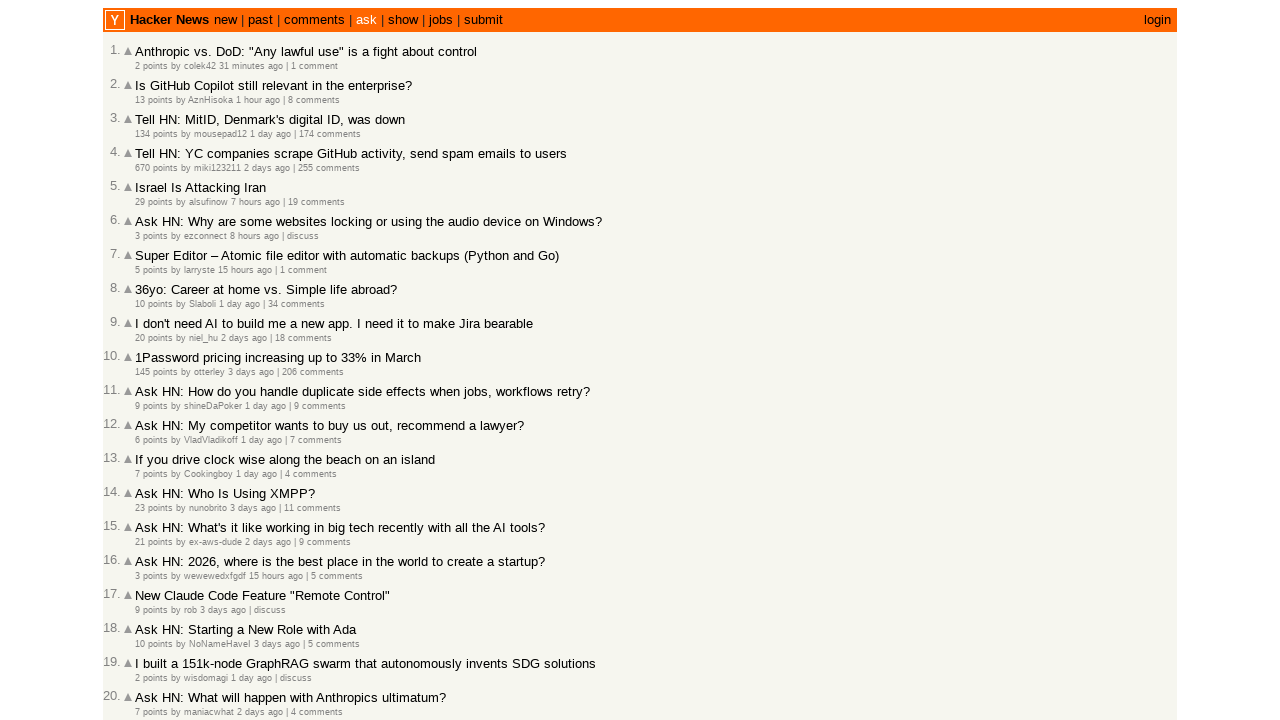

Successfully navigated to the 'ask' path and URL confirmed
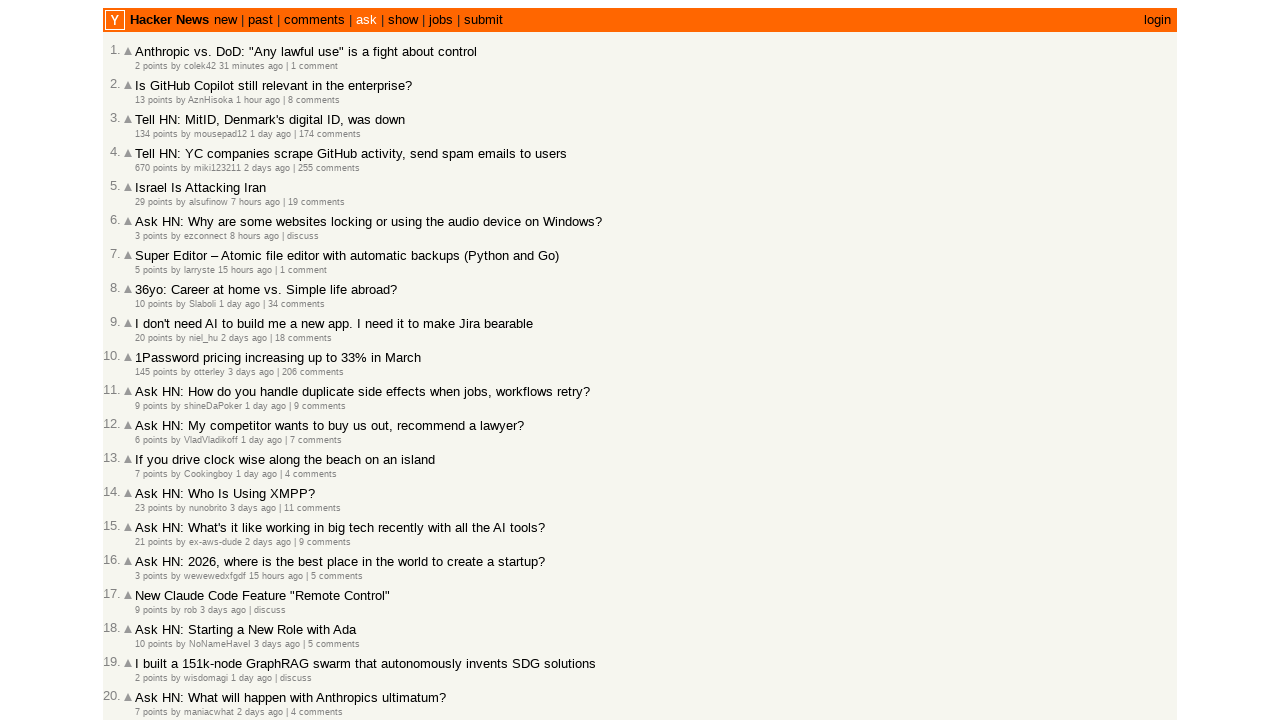

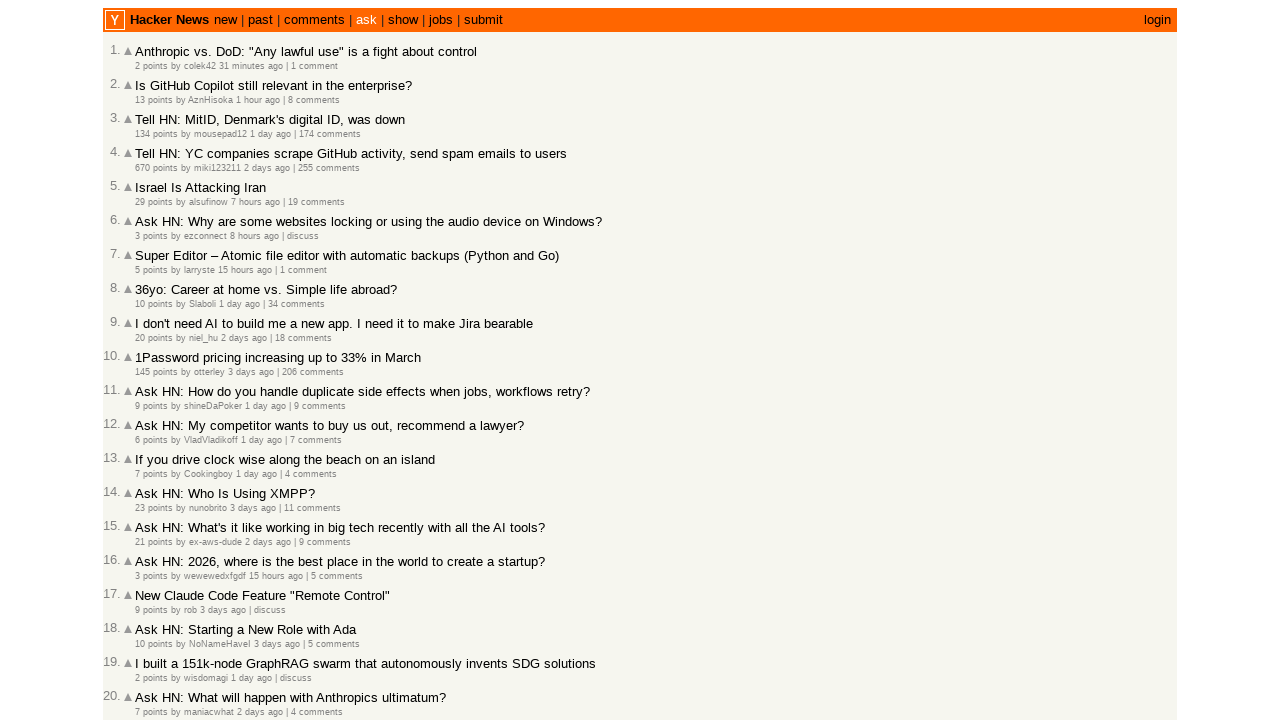